Reads a value from the page, calculates a mathematical formula, fills the answer, checks checkboxes, and submits.

Starting URL: http://suninjuly.github.io/math.html

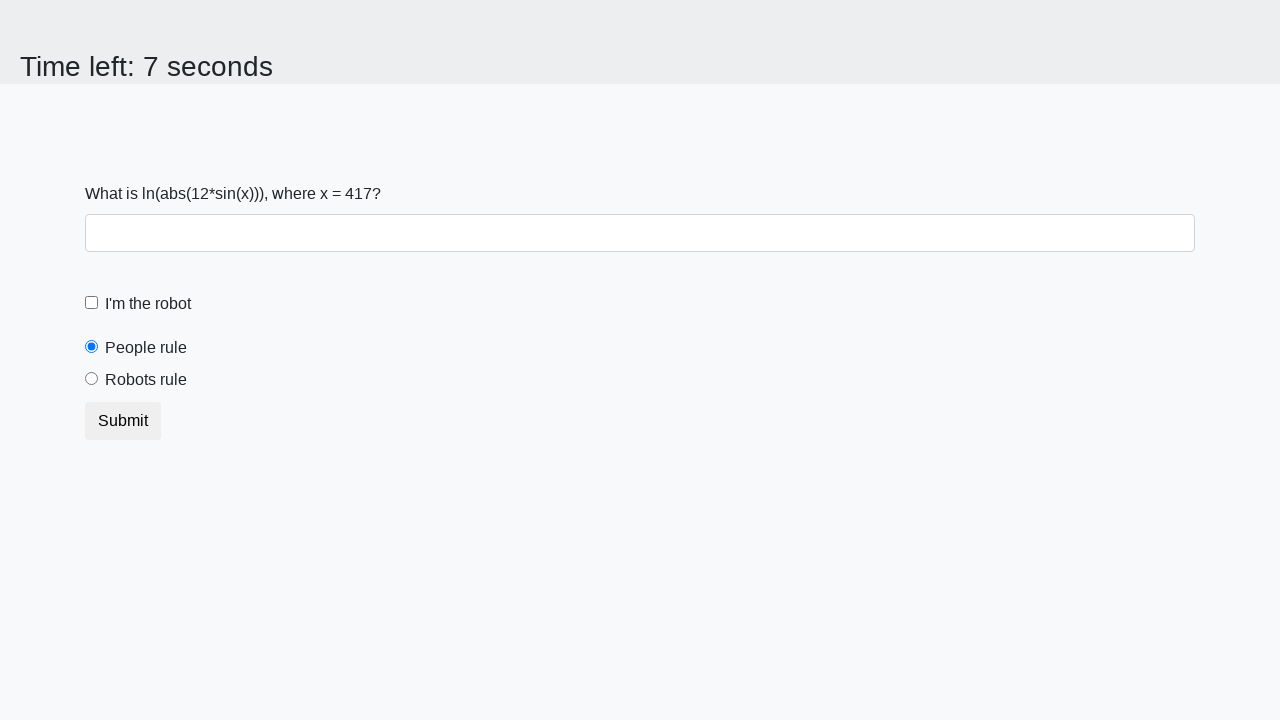

Read input value from #input_value element
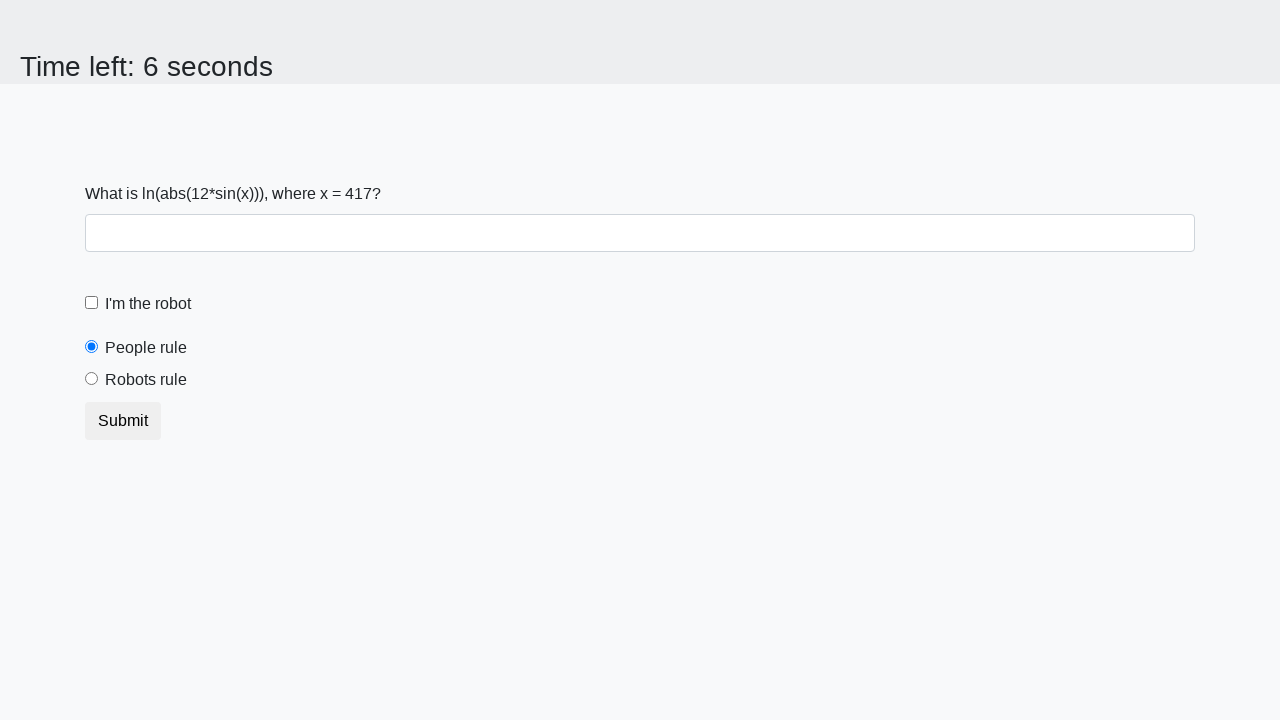

Calculated mathematical formula: log(abs(12 * sin(x)))
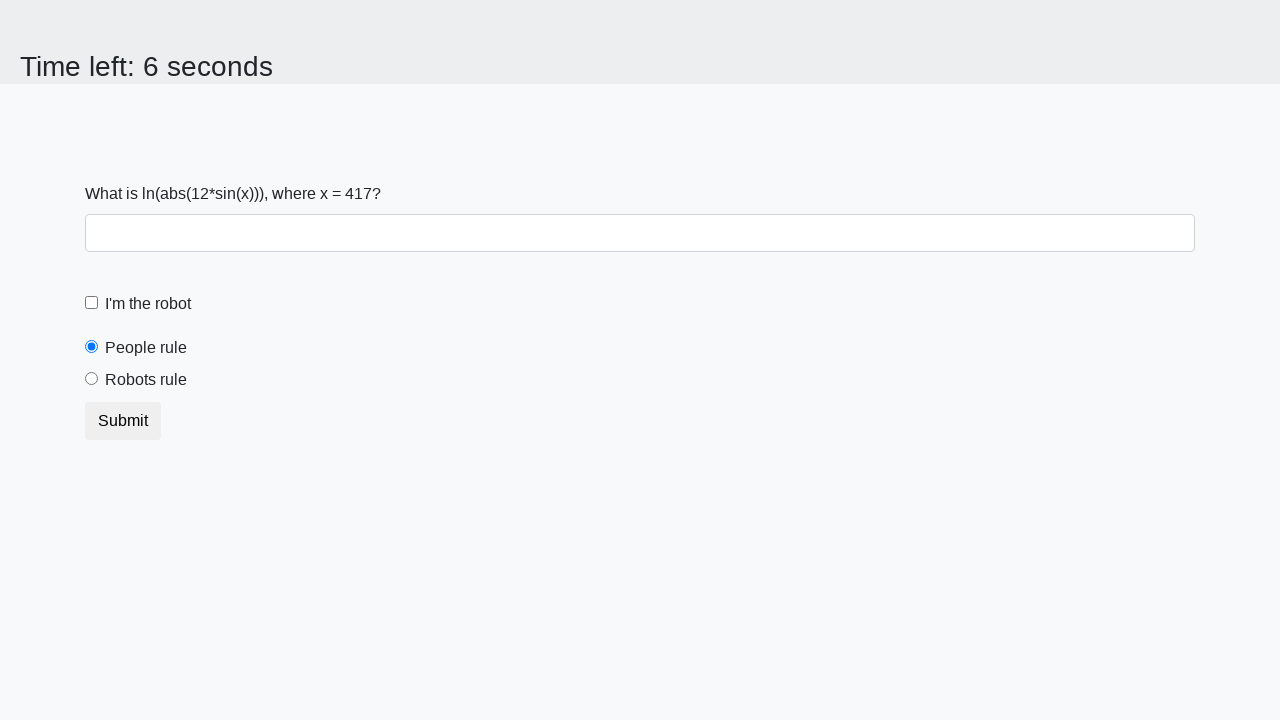

Filled answer field with calculated result on #answer
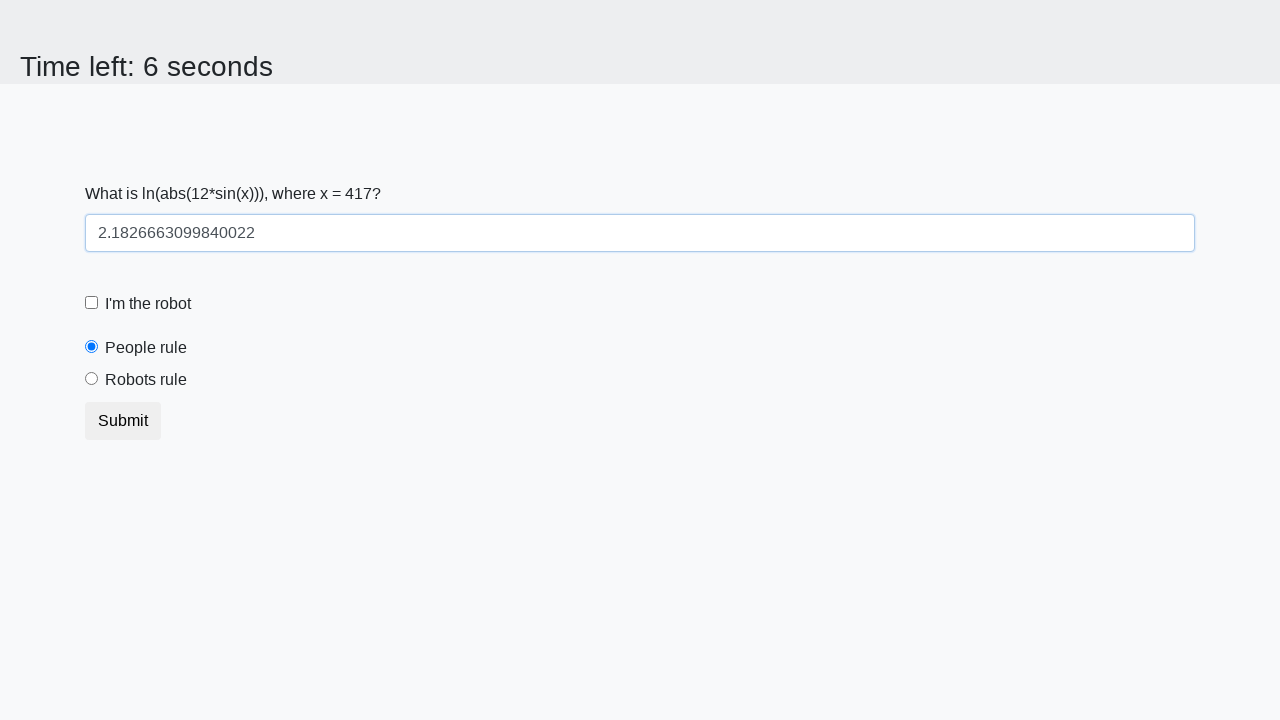

Clicked robotCheckbox at (92, 303) on #robotCheckbox
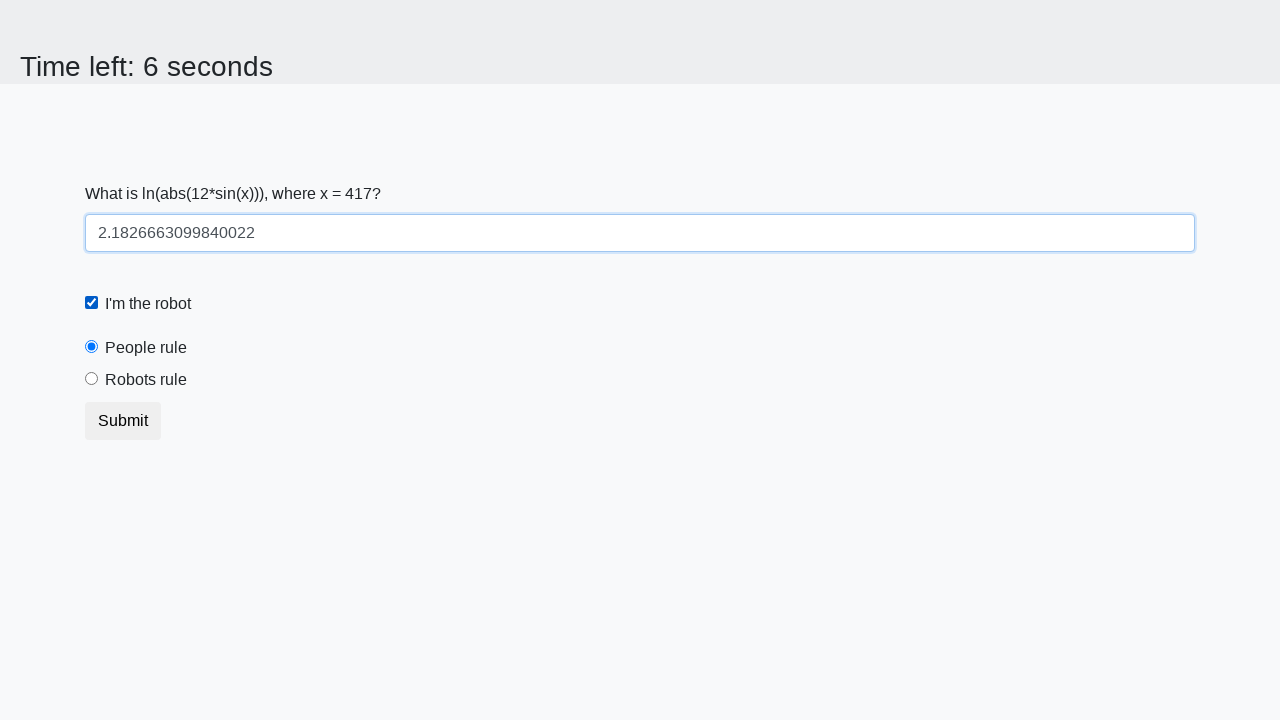

Clicked robotsRule checkbox at (92, 379) on #robotsRule
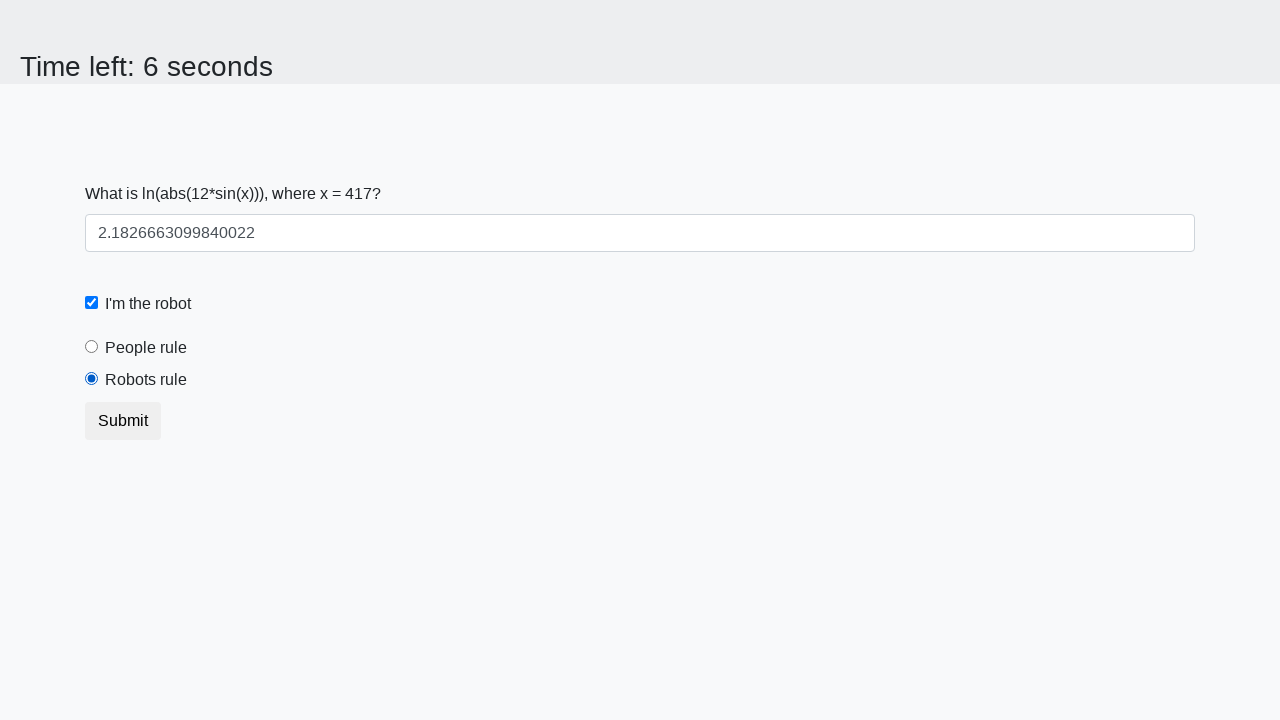

Clicked submit button at (123, 421) on button
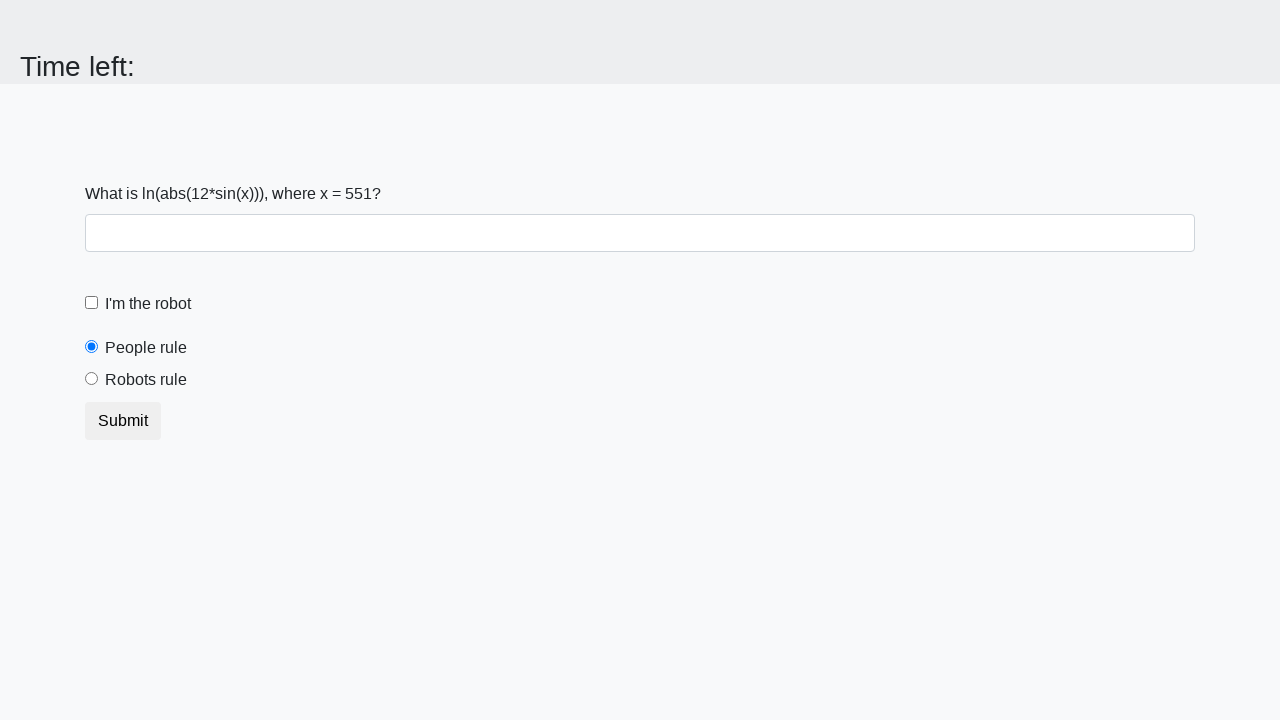

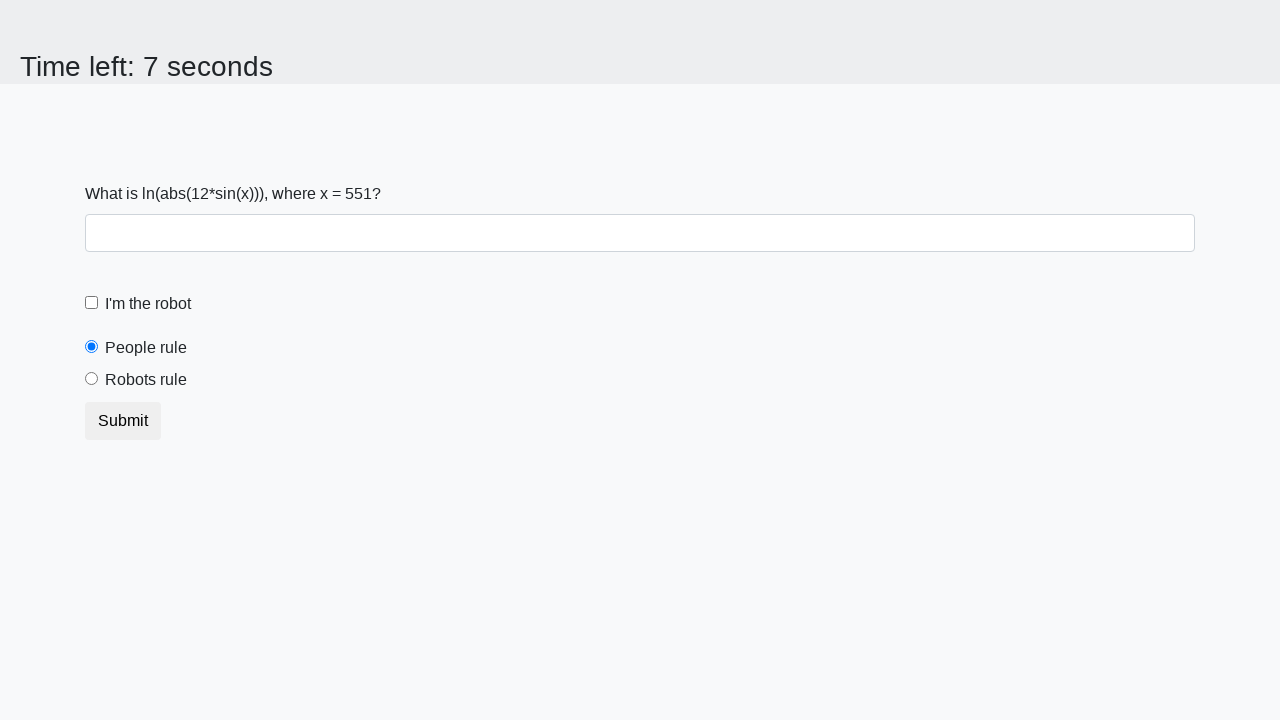